Tests checkboxes page by toggling checkbox states and verifying their checked attributes

Starting URL: https://the-internet.herokuapp.com

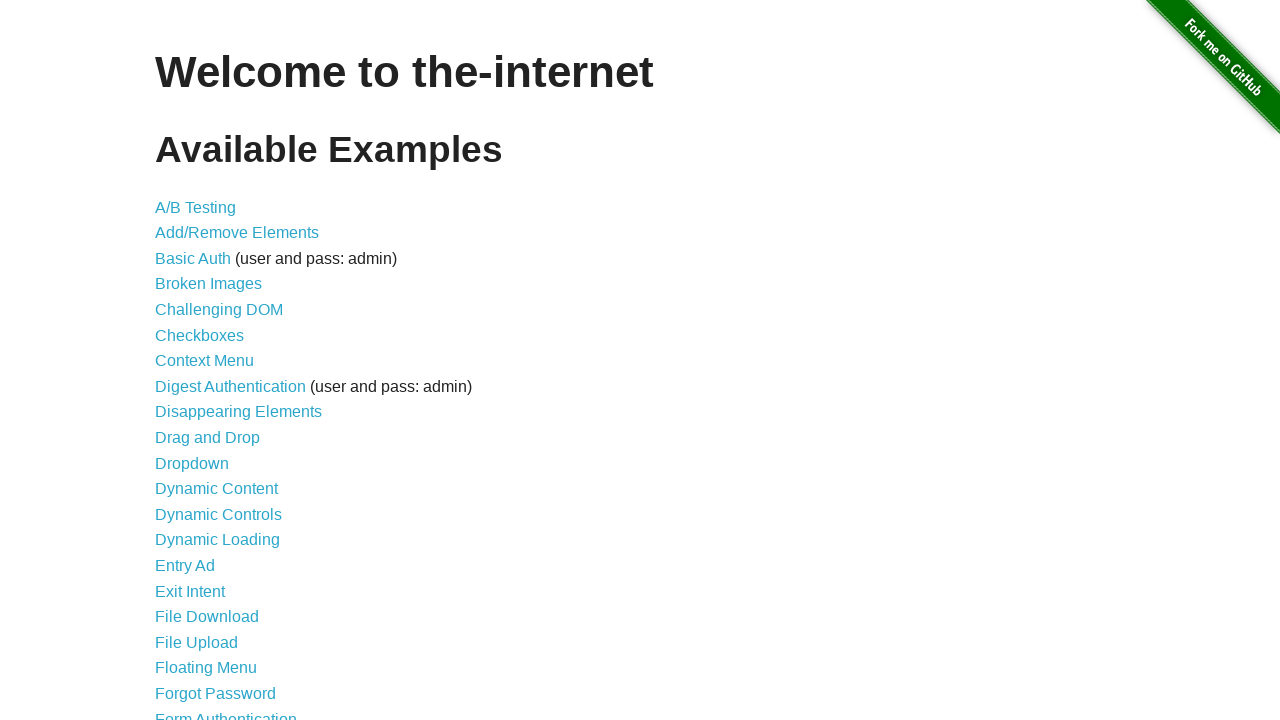

Waited for main page header 'Welcome to the-internet' to display
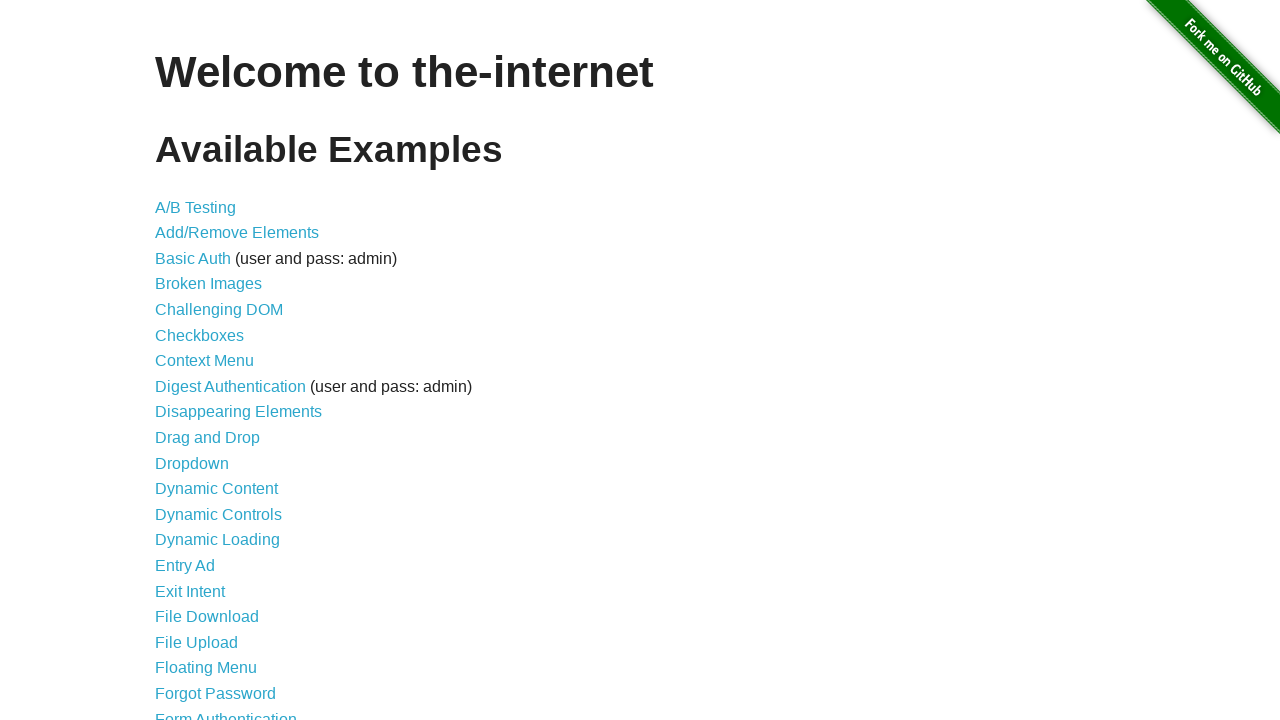

Clicked on Checkboxes link at (200, 335) on a:has-text('Checkboxes')
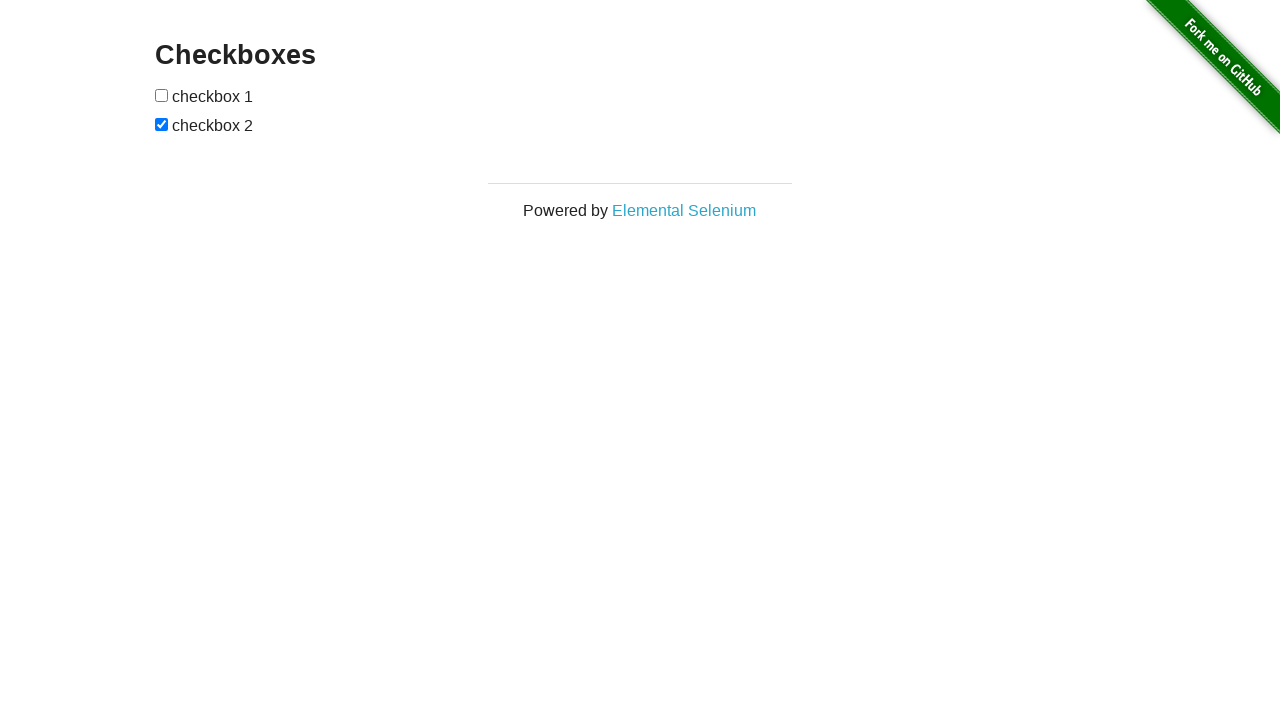

Waited for Checkboxes page header to display
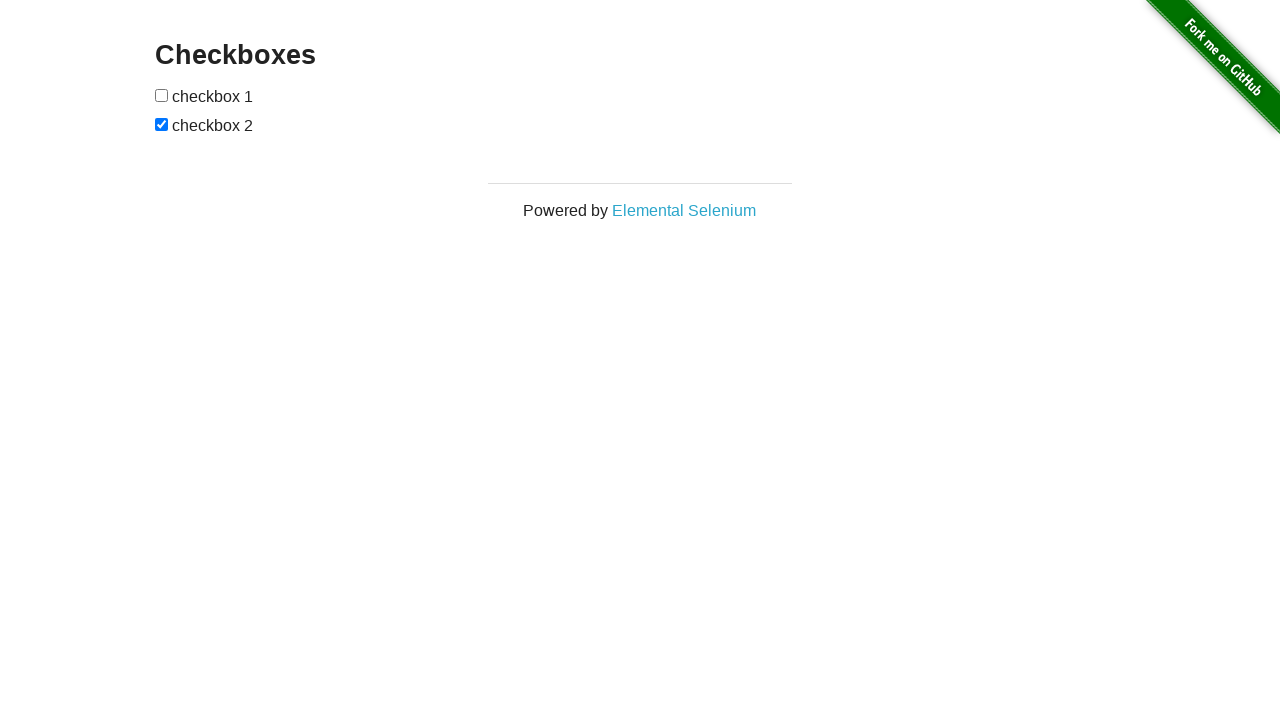

Located first checkbox element
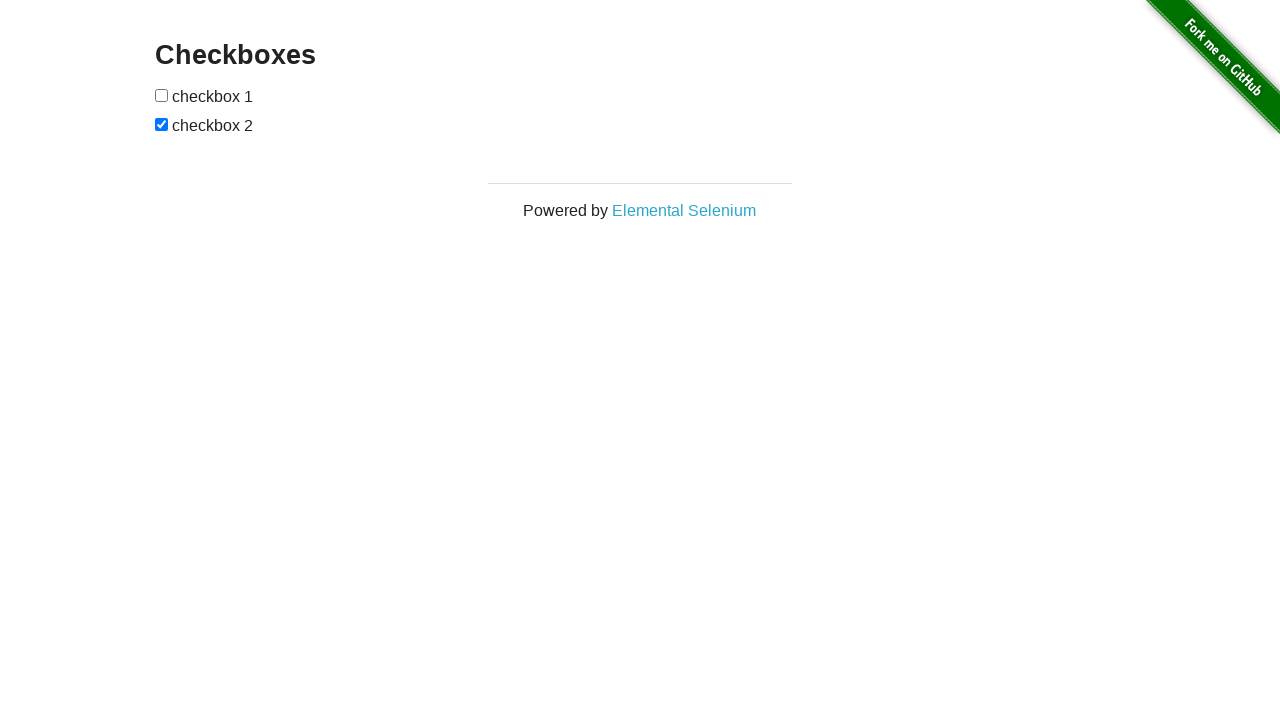

Located second checkbox element
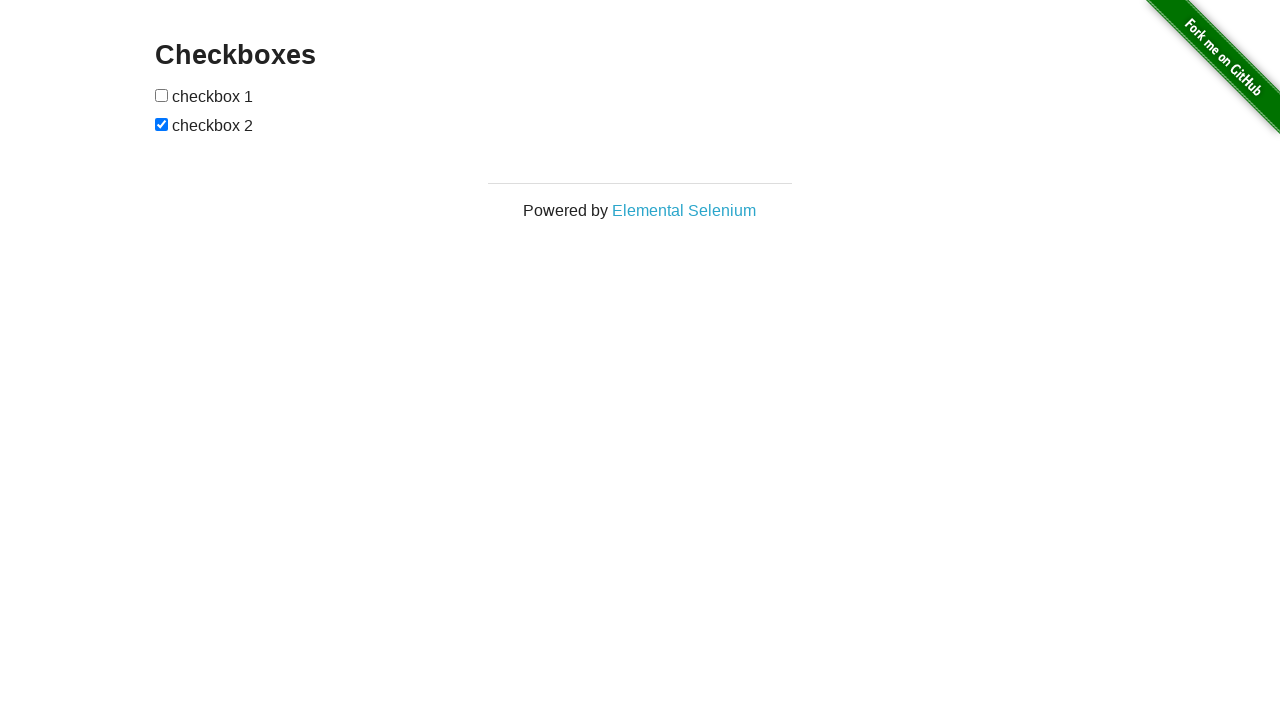

Clicked first checkbox to check it at (162, 95) on input[type='checkbox'] >> nth=0
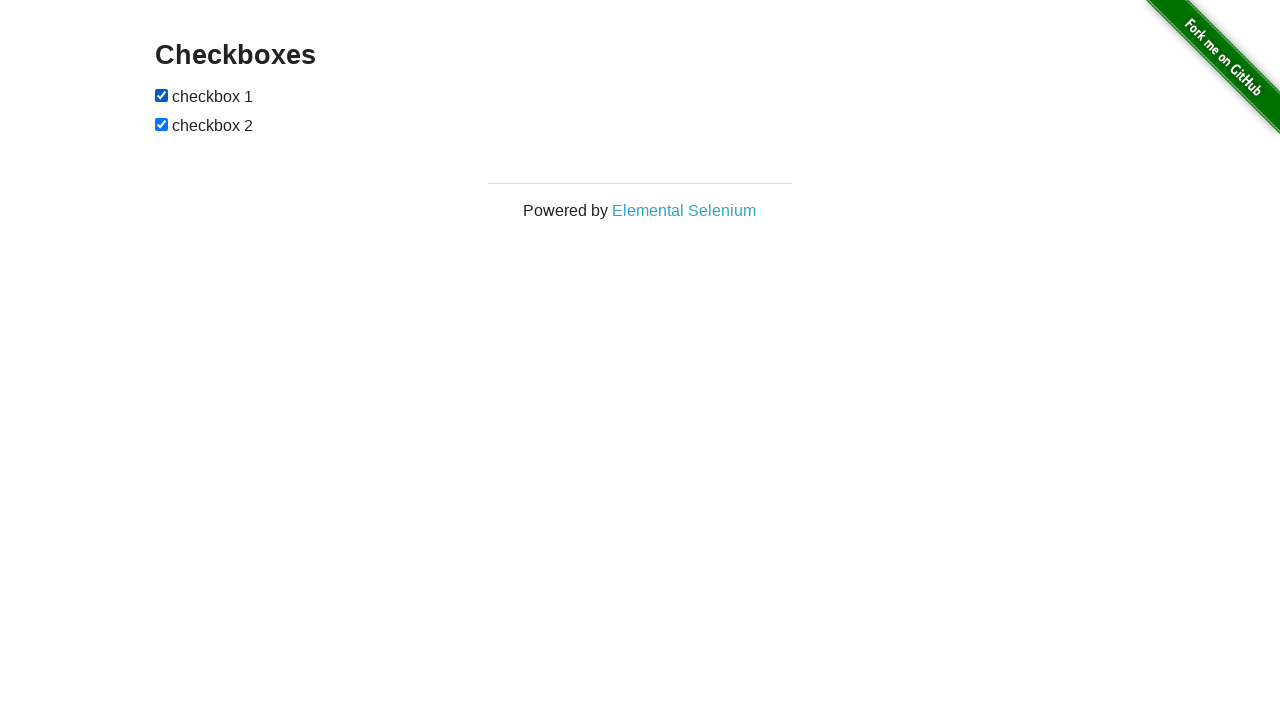

Verified first checkbox is checked
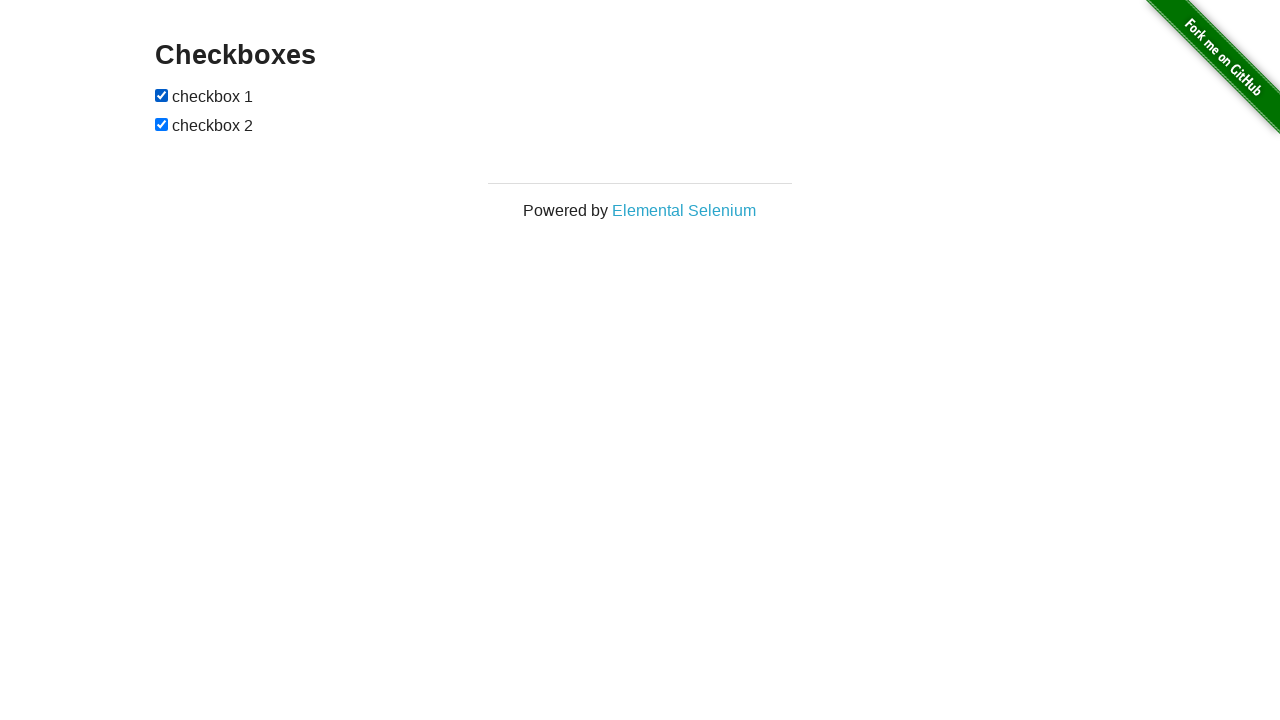

Verified second checkbox is checked
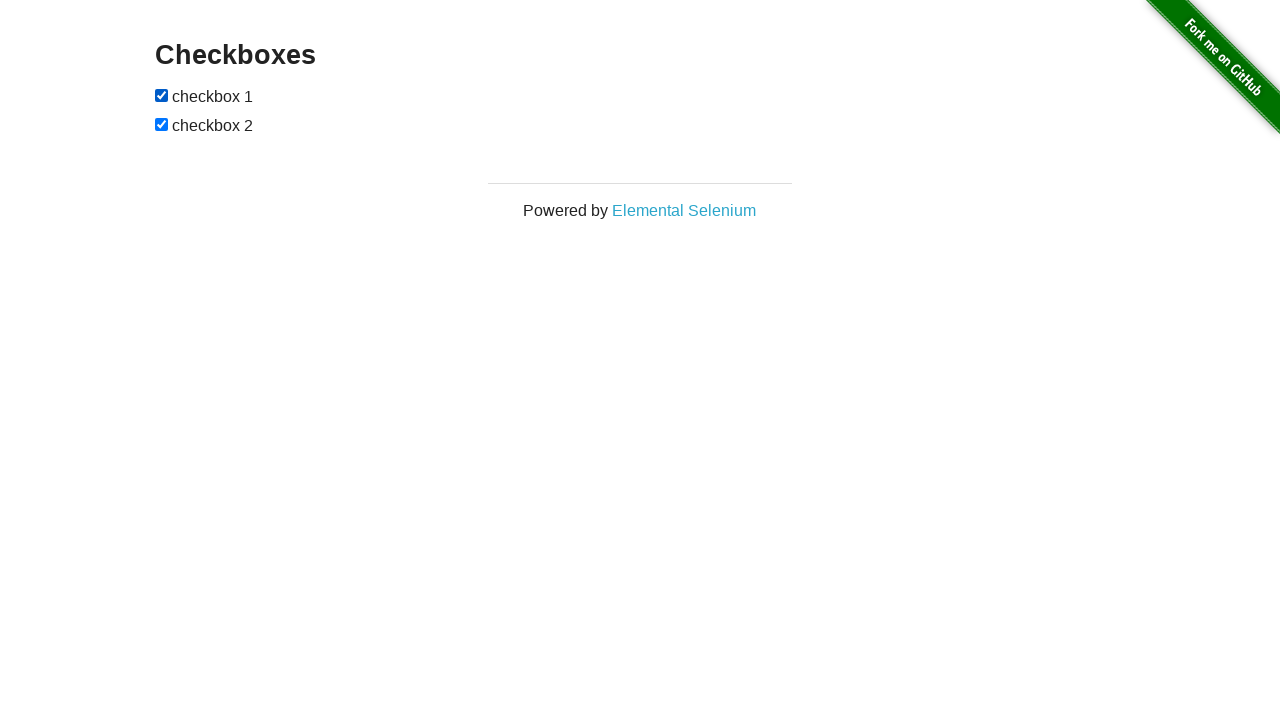

Clicked first checkbox to uncheck it at (162, 95) on input[type='checkbox'] >> nth=0
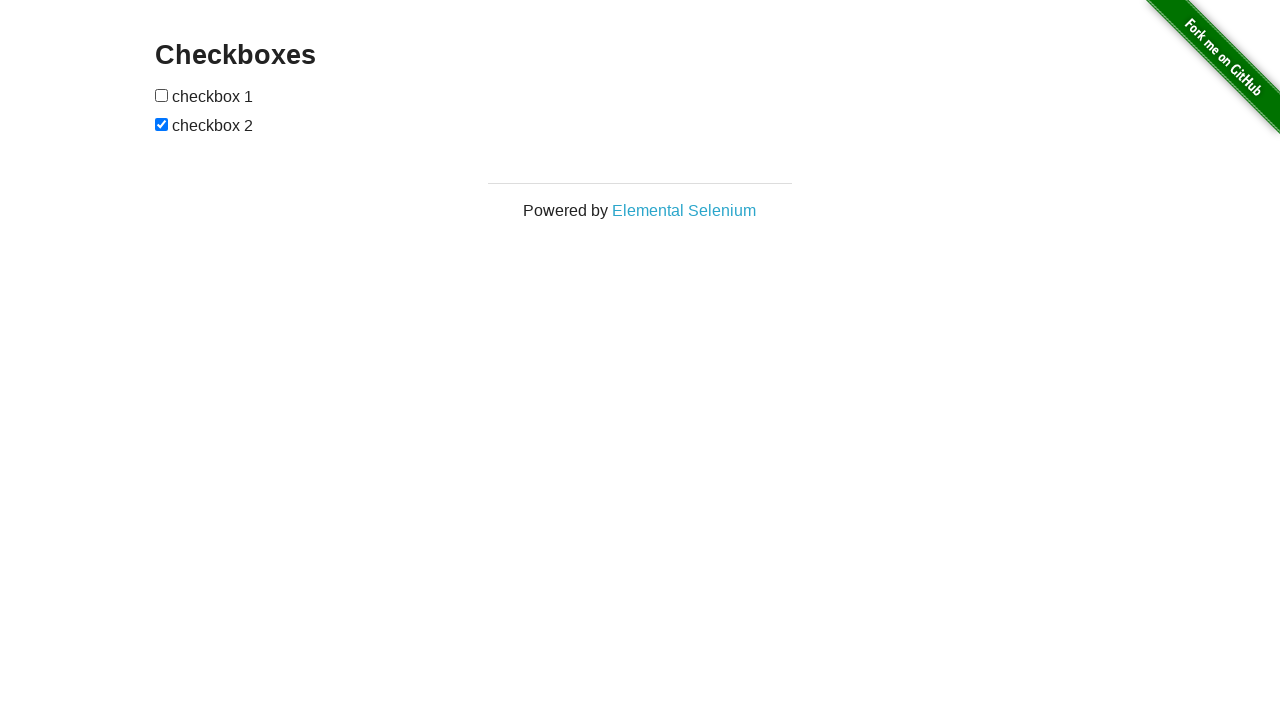

Clicked second checkbox to uncheck it at (162, 124) on input[type='checkbox'] >> nth=1
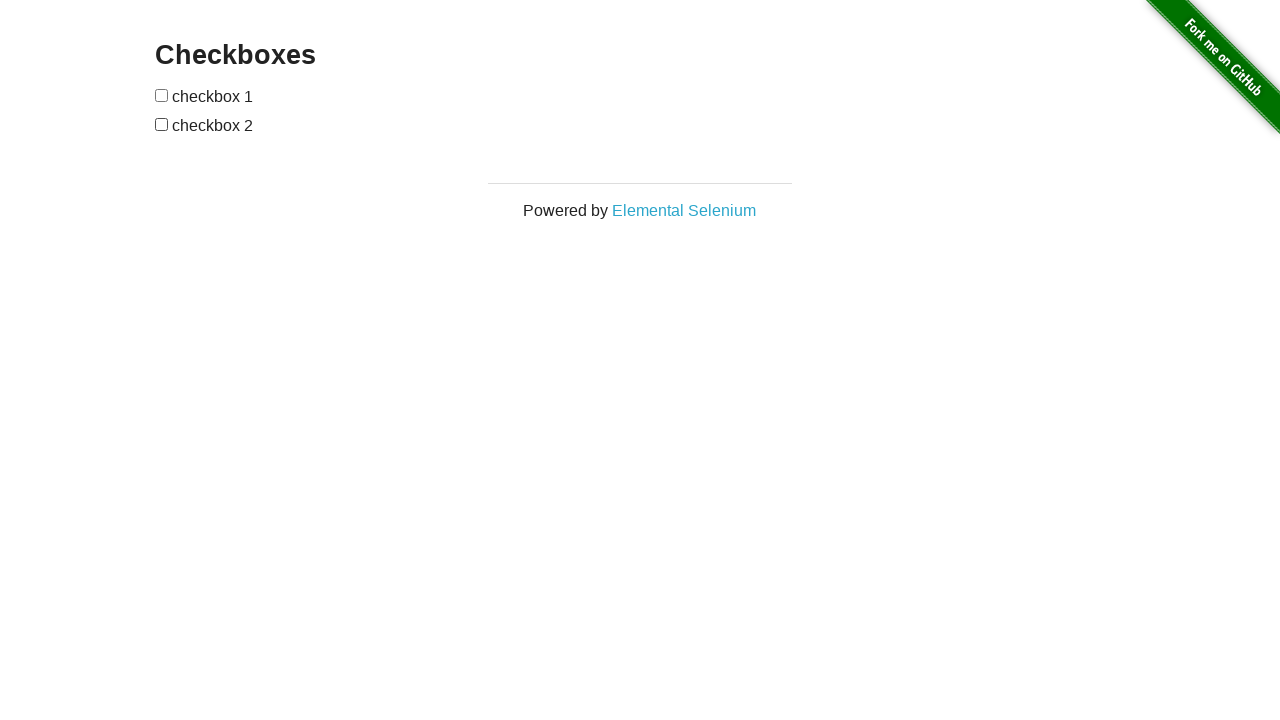

Verified first checkbox is unchecked
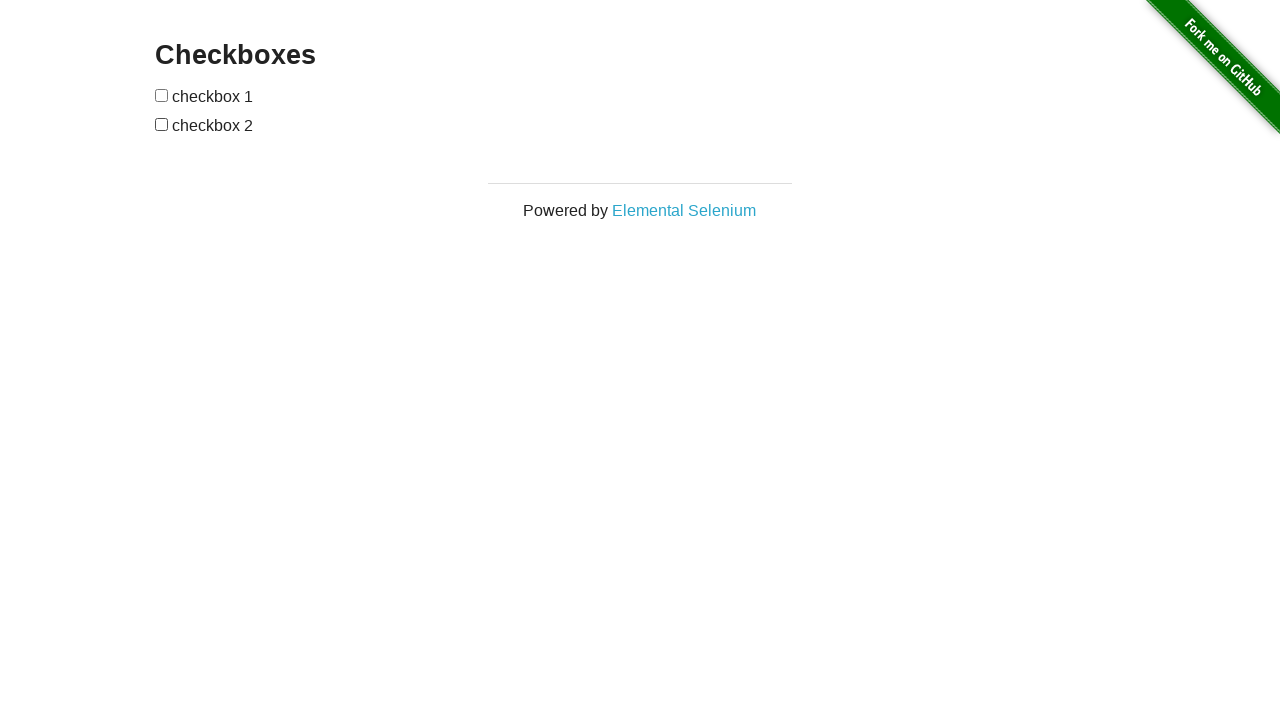

Verified second checkbox is unchecked
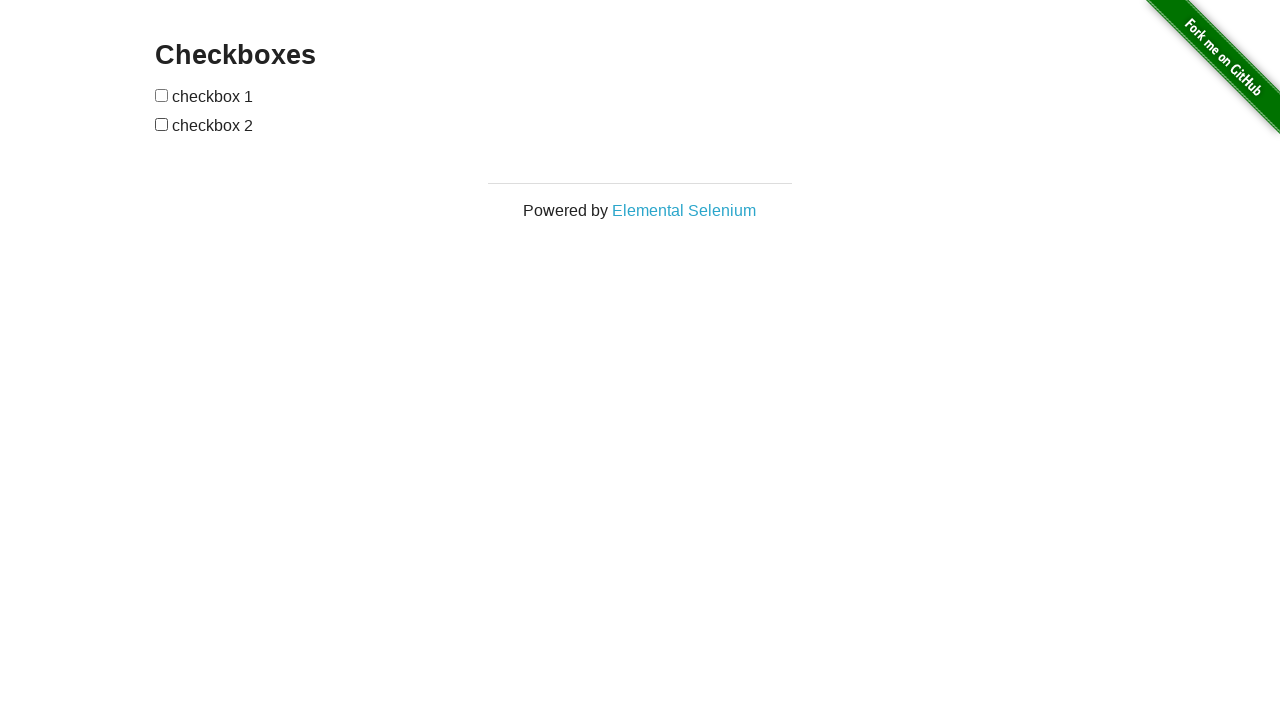

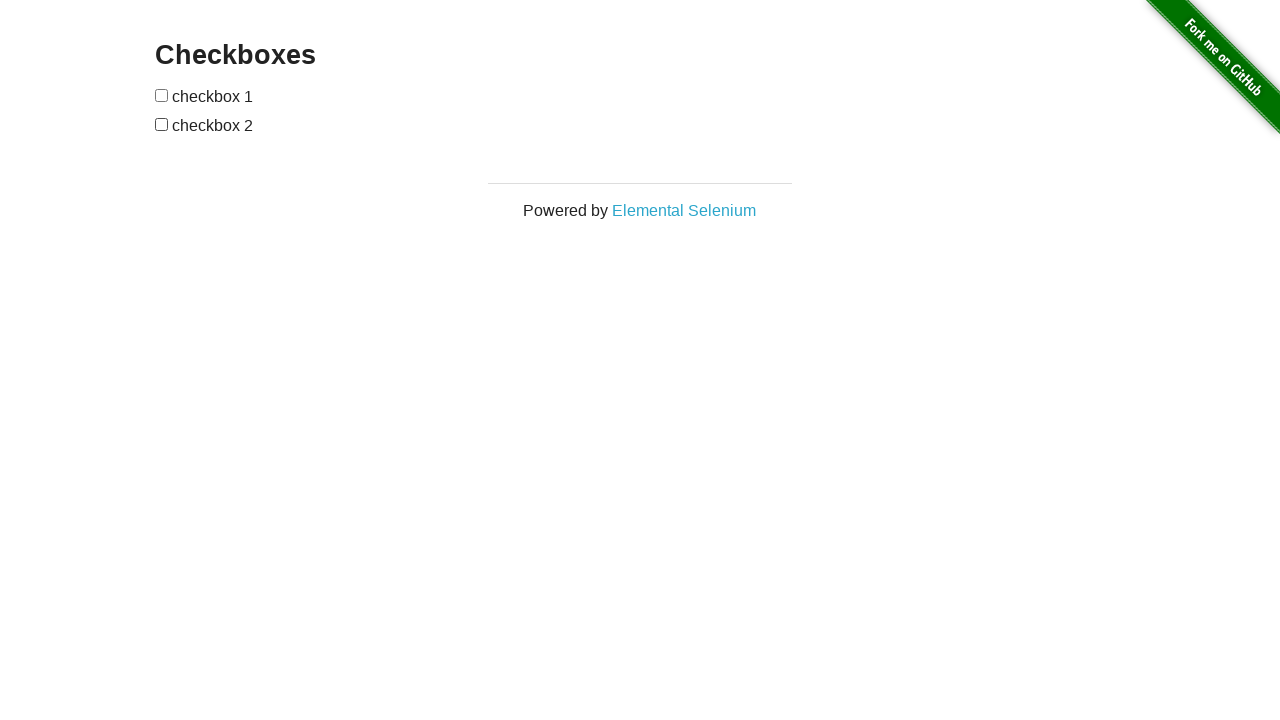